Tests responsive design by emulating iPhone X device mode with 375x812 mobile viewport

Starting URL: https://ecommerce-playground.lambdatest.io

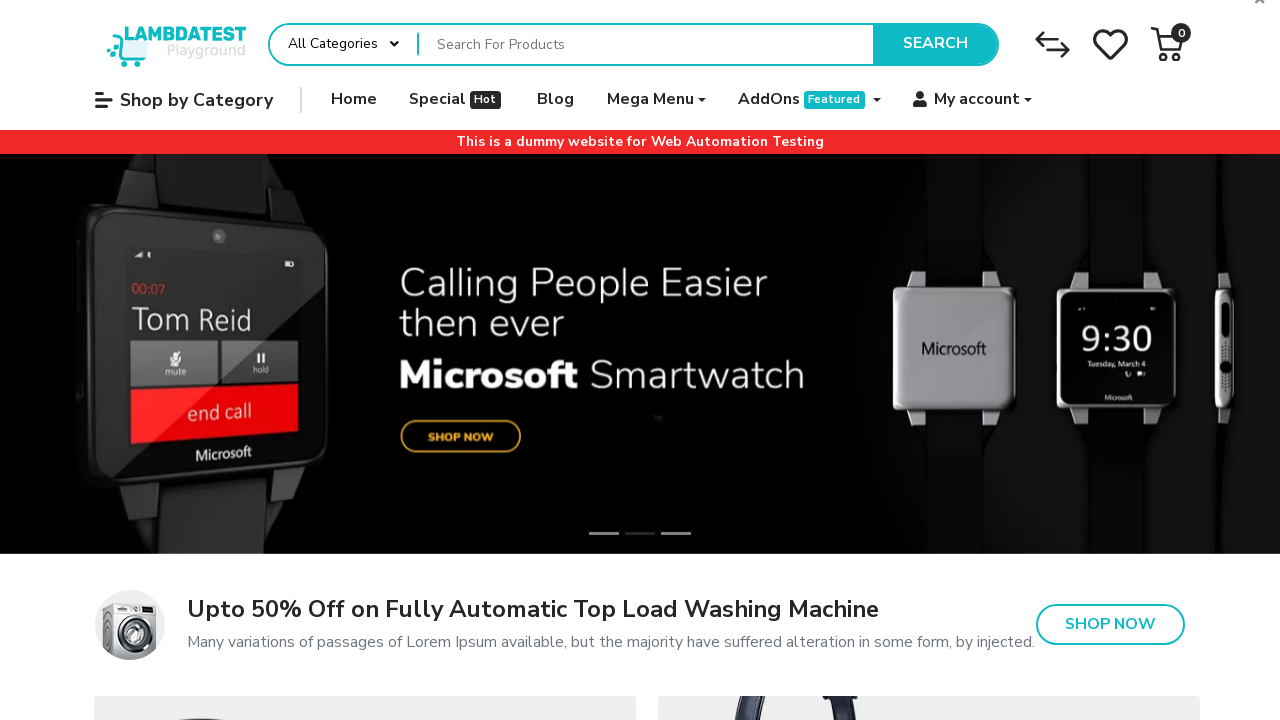

Waited for page to load state
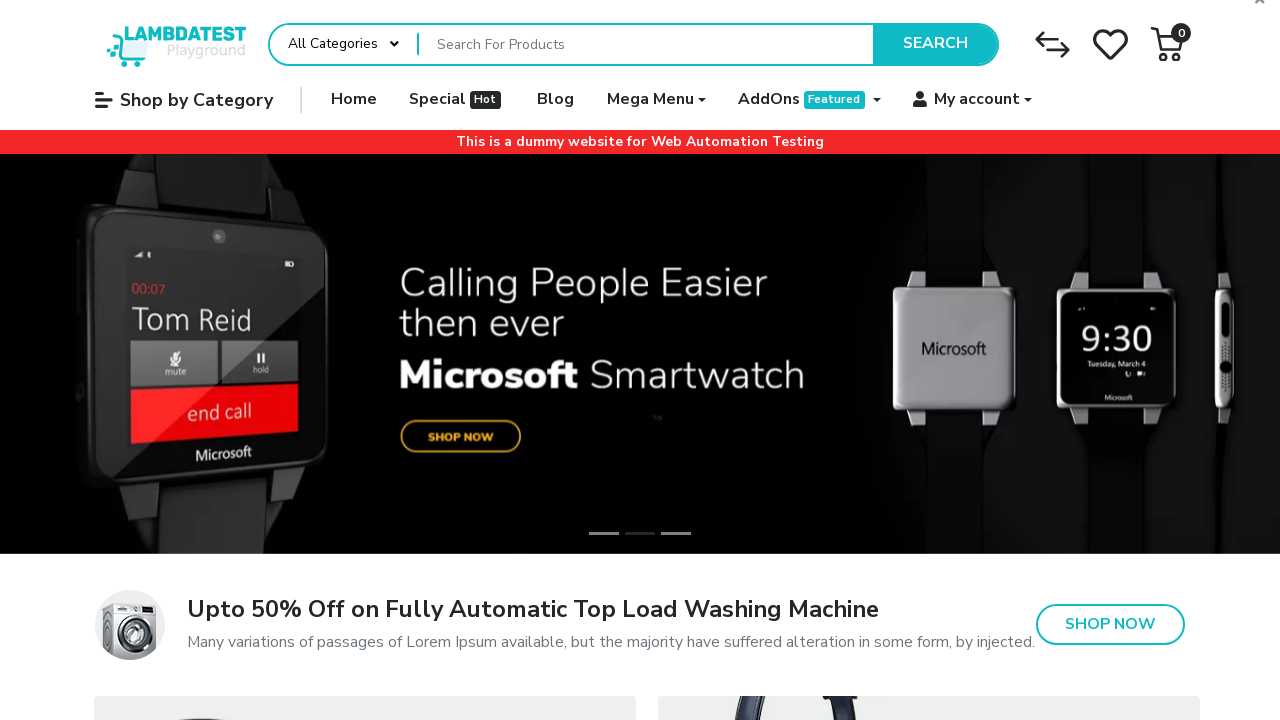

Verified page title contains 'Your Store' - iPhone X responsive design test passed
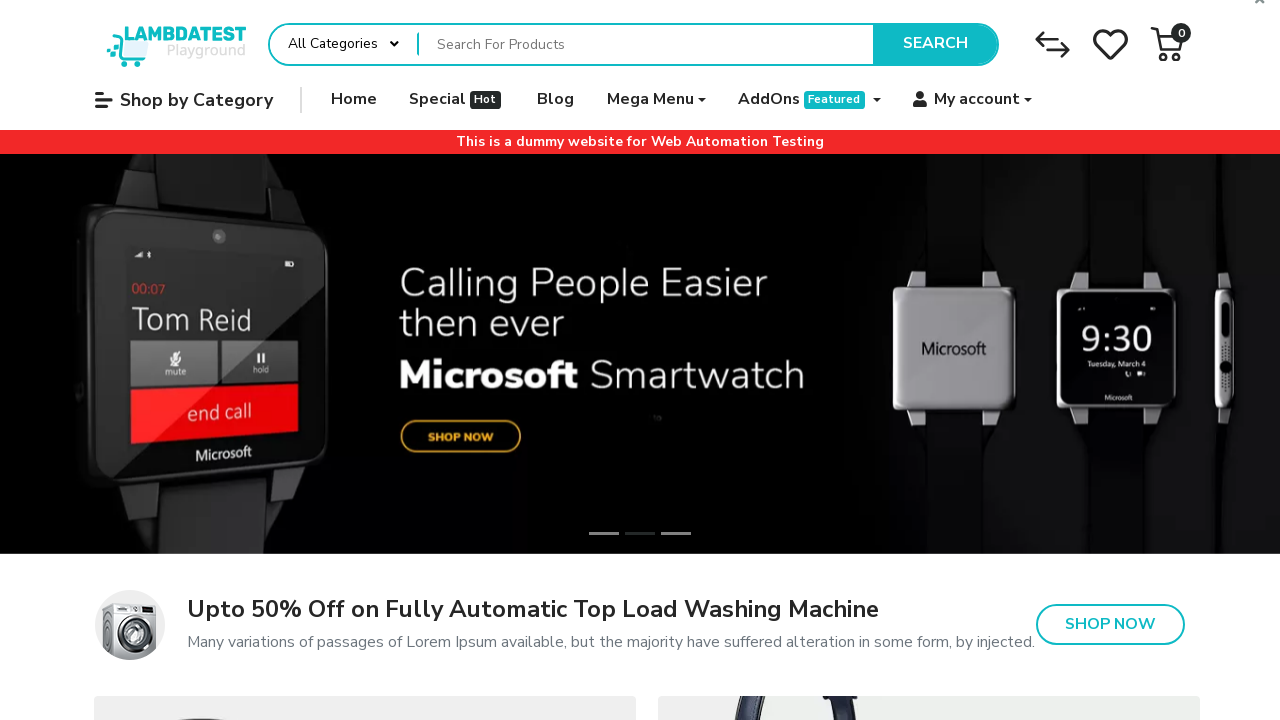

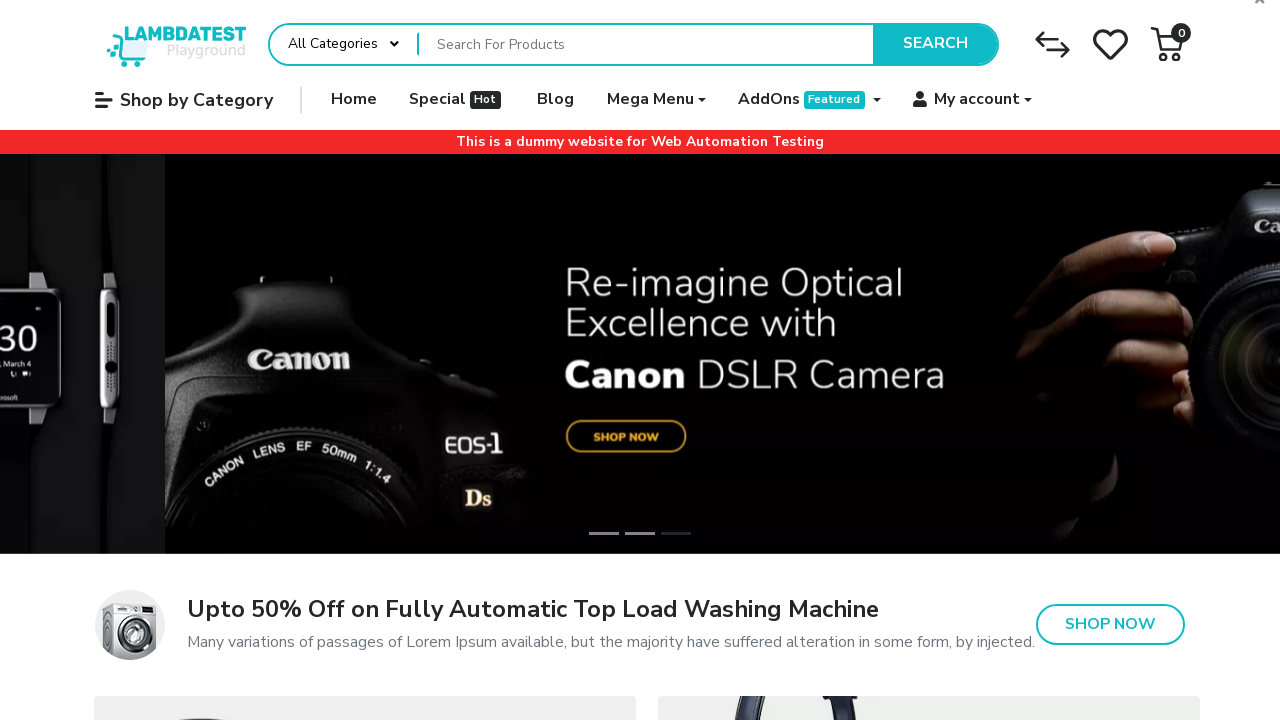